Tests that edits are saved when the input field loses focus (blur)

Starting URL: https://demo.playwright.dev/todomvc

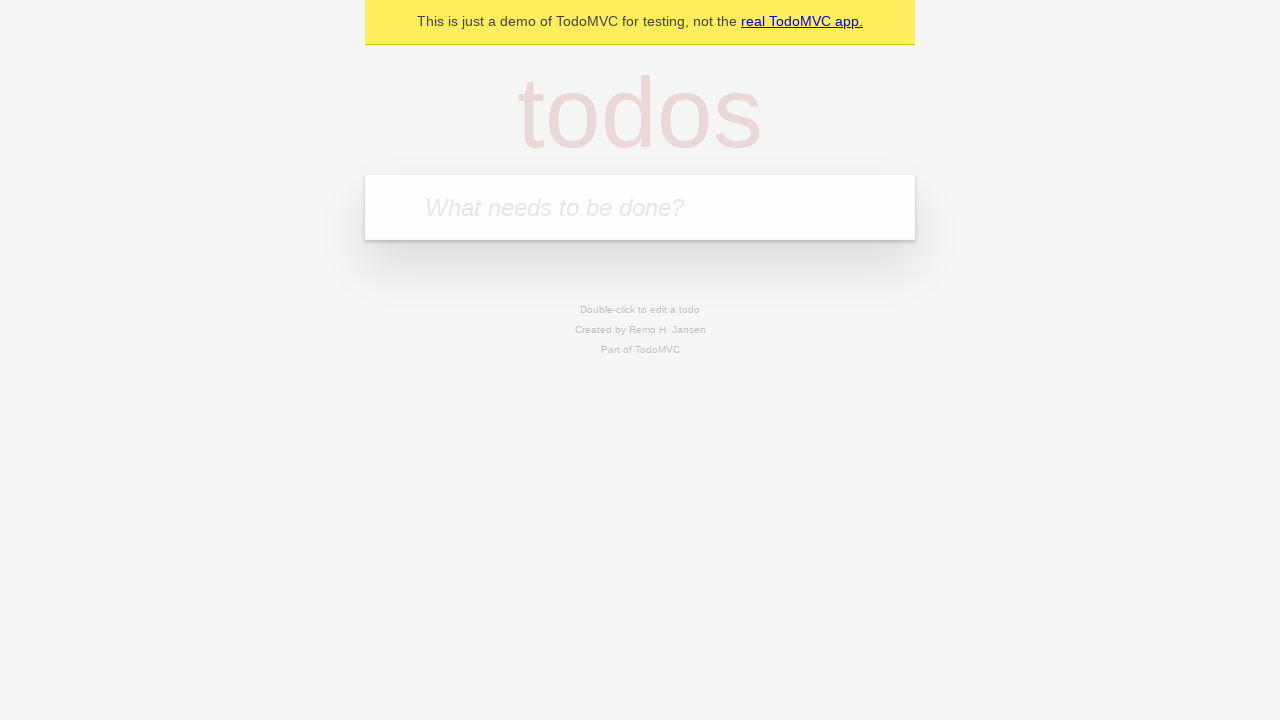

Filled new todo input with 'buy some cheese' on .new-todo
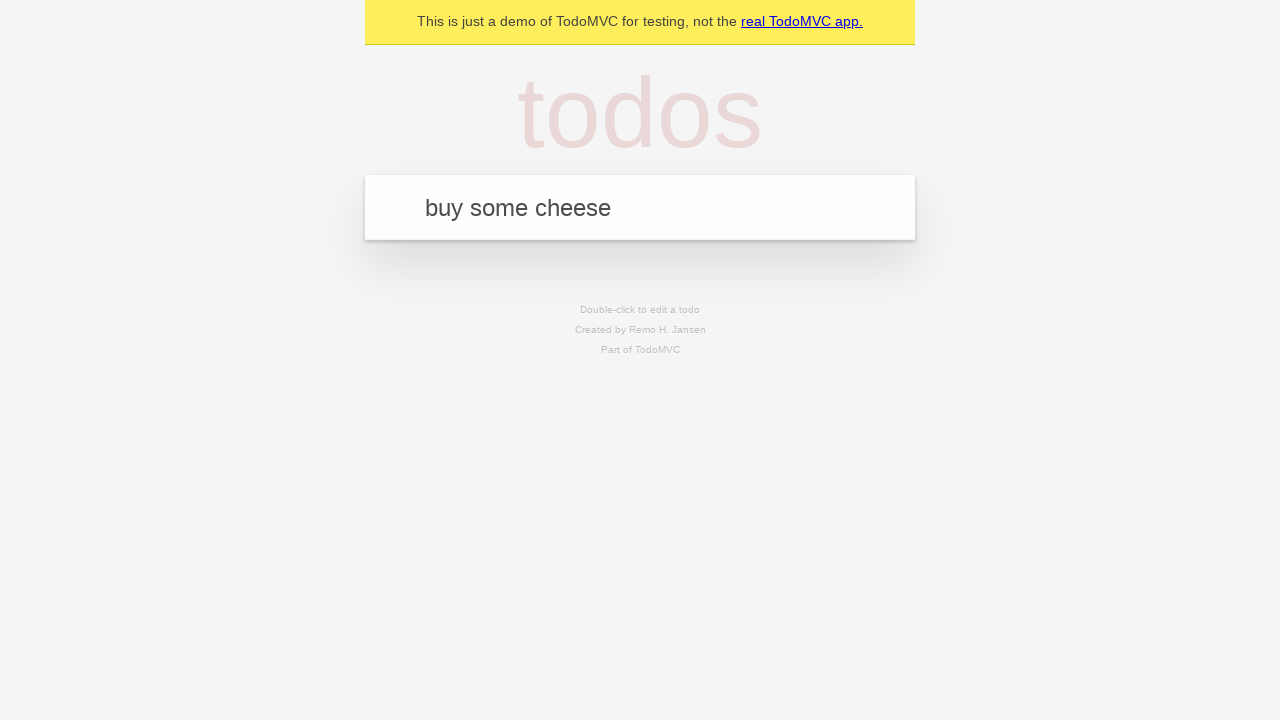

Pressed Enter to create first todo on .new-todo
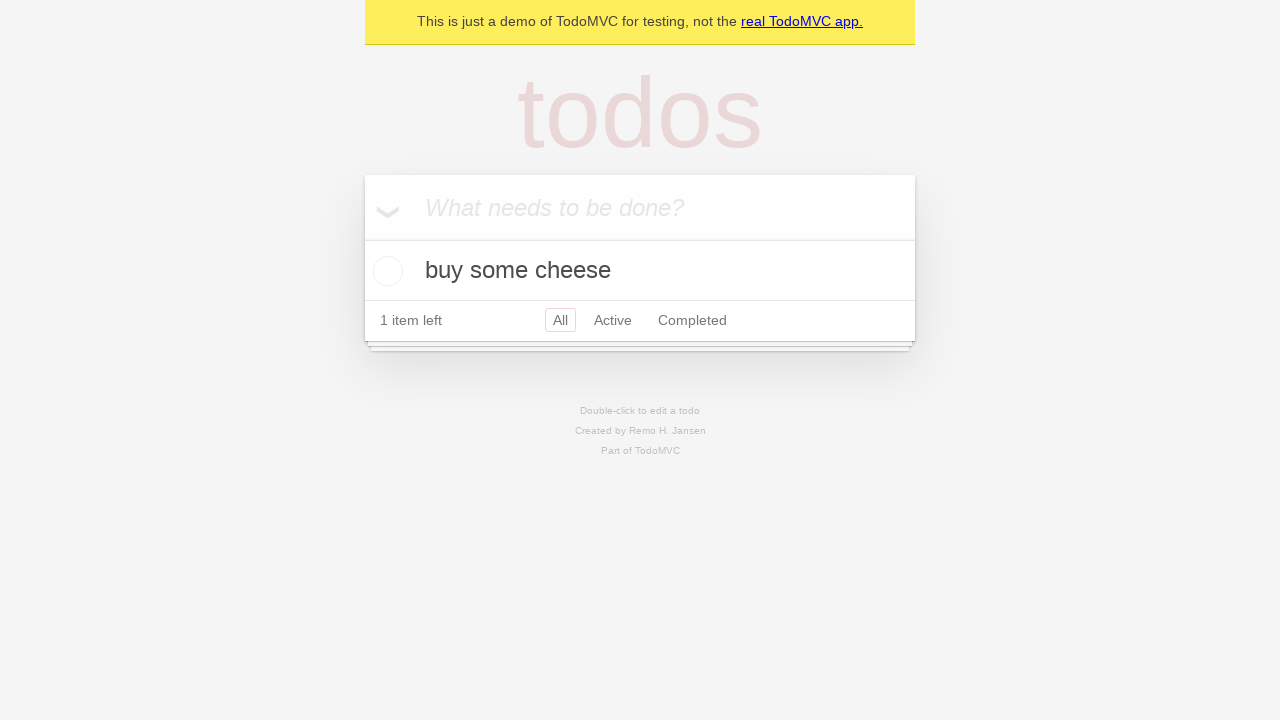

Filled new todo input with 'feed the cat' on .new-todo
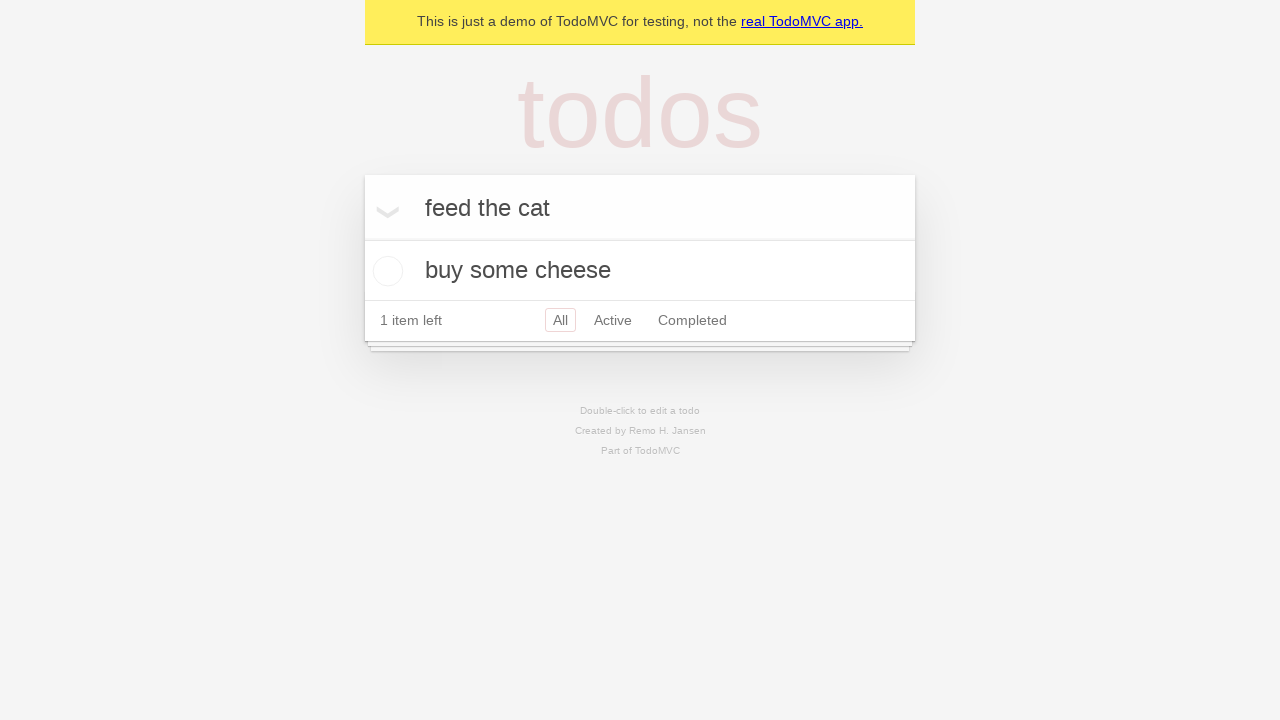

Pressed Enter to create second todo on .new-todo
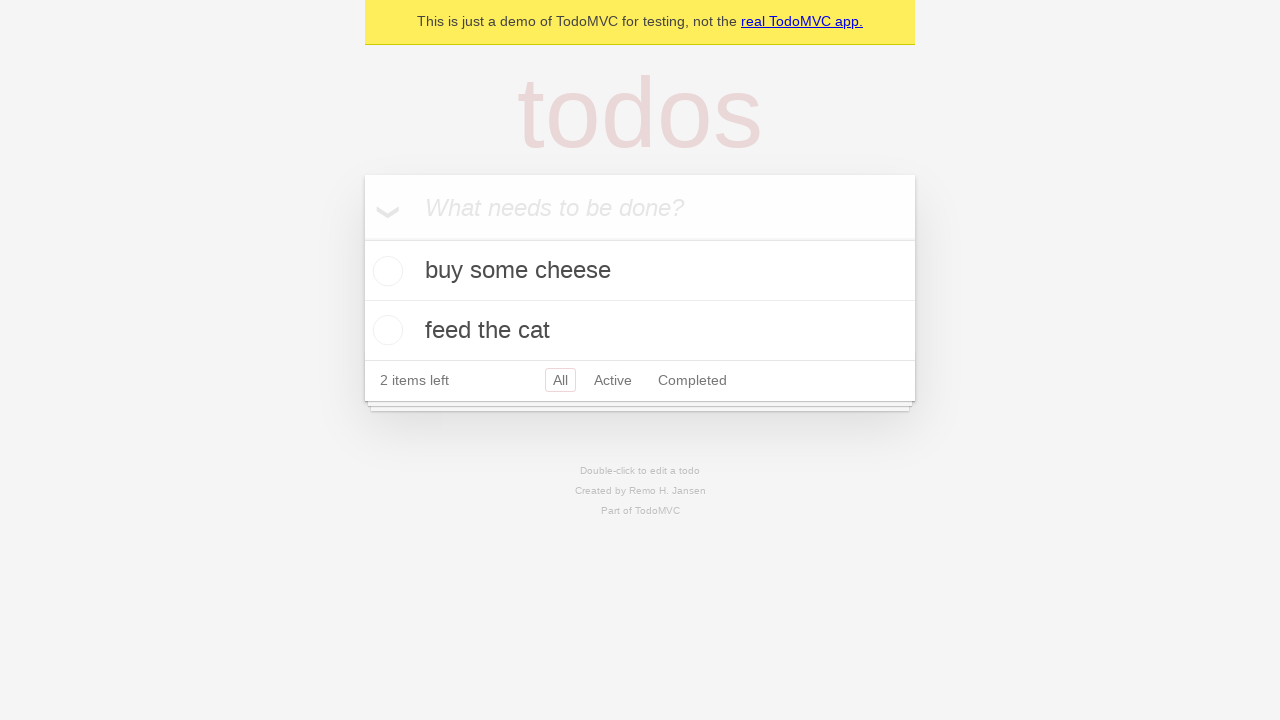

Filled new todo input with 'book a doctors appointment' on .new-todo
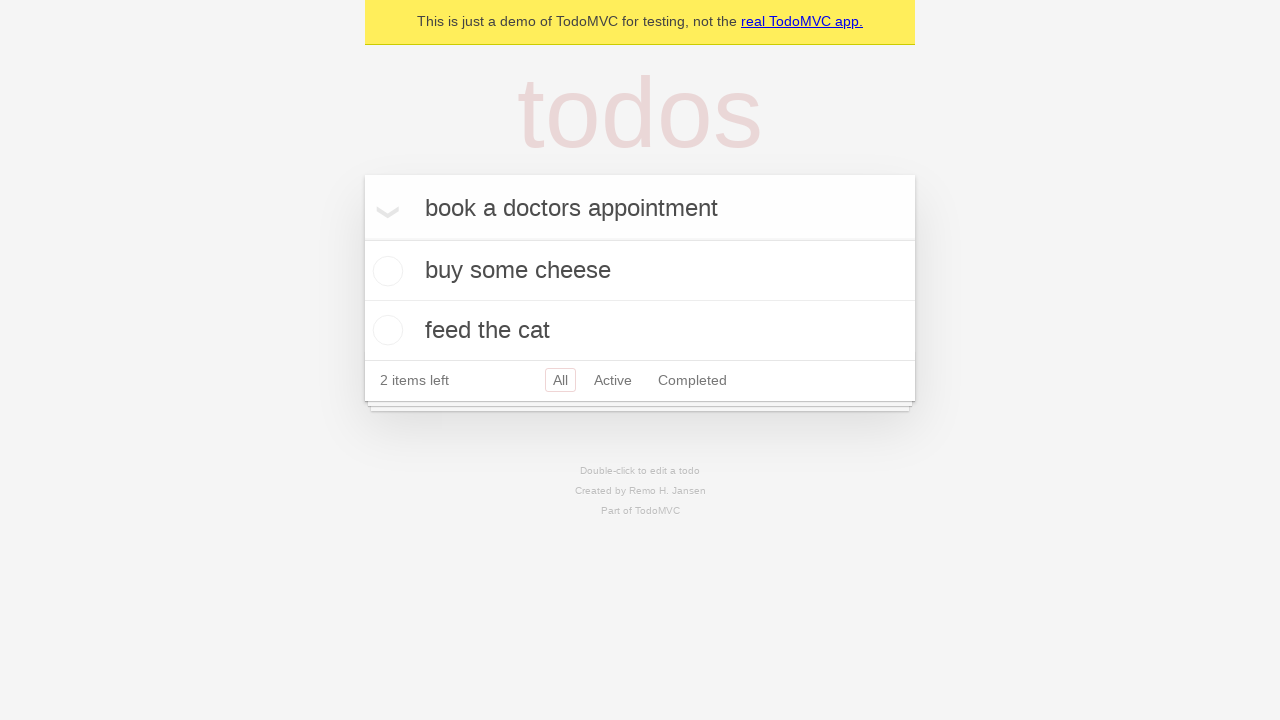

Pressed Enter to create third todo on .new-todo
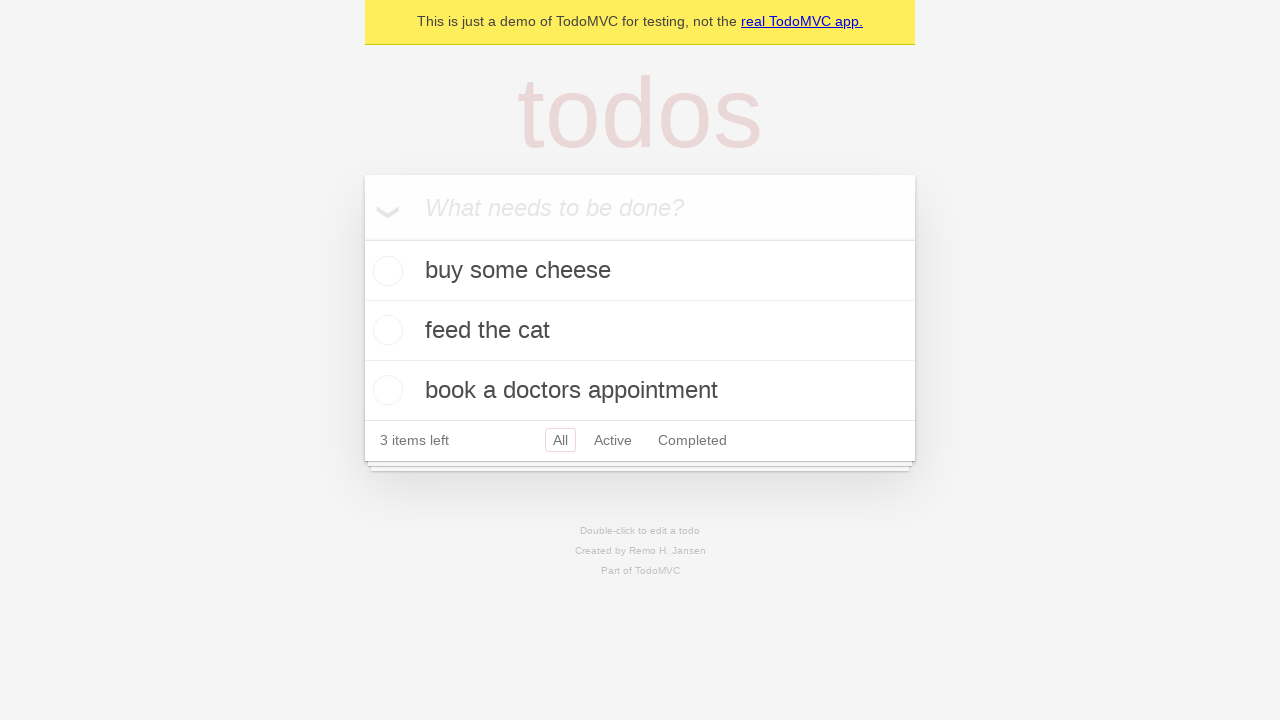

Waited for all three todos to be visible in the list
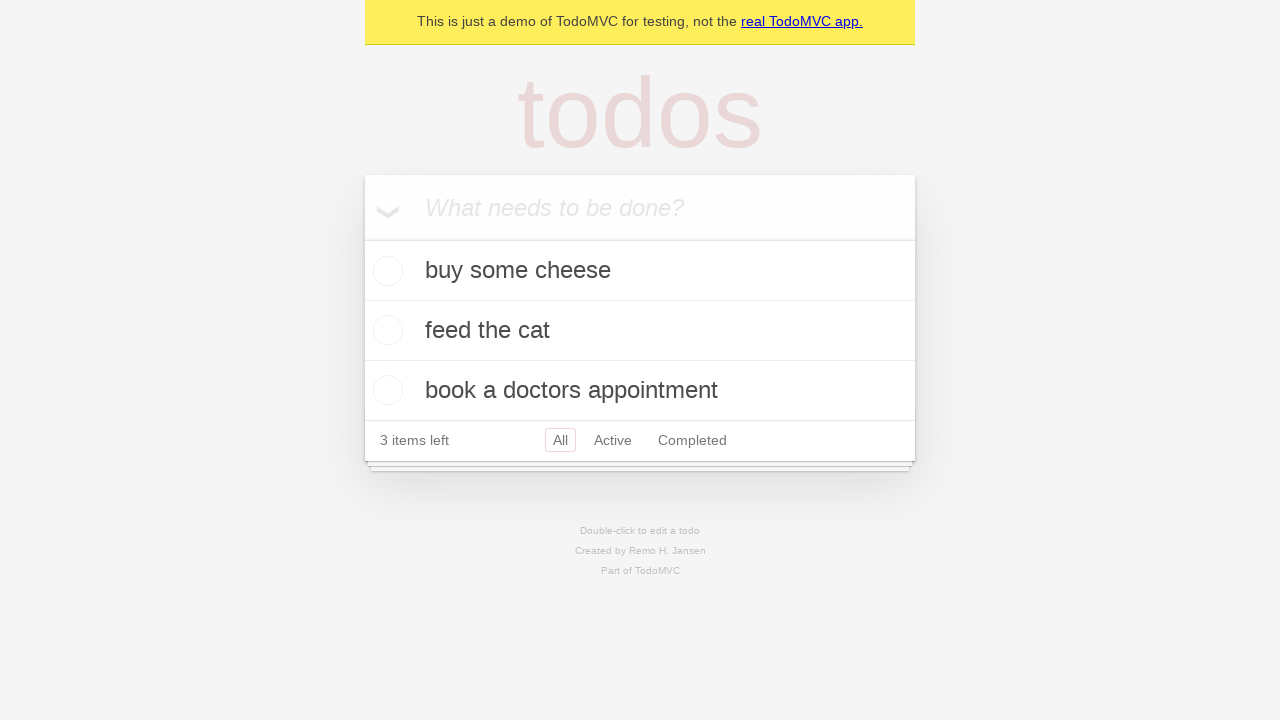

Double-clicked on second todo to enter edit mode at (640, 331) on .todo-list li >> nth=1
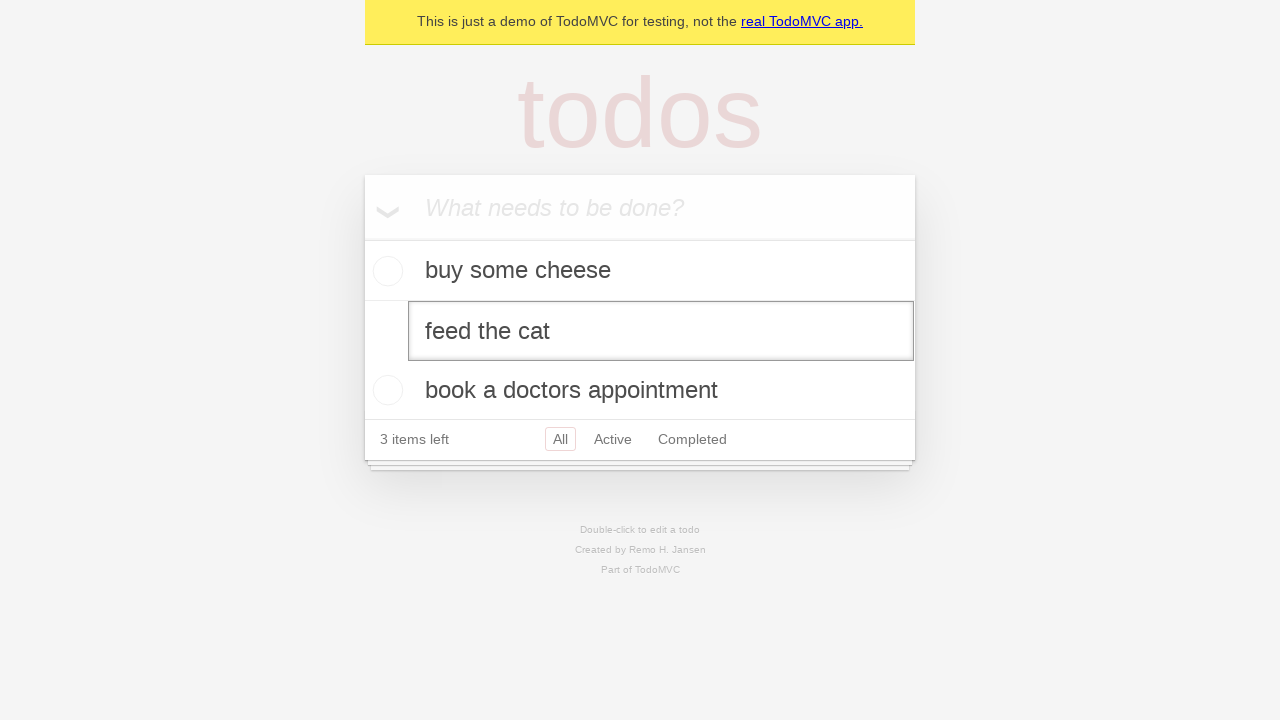

Filled edit field with new text 'buy some sausages' on .todo-list li >> nth=1 >> .edit
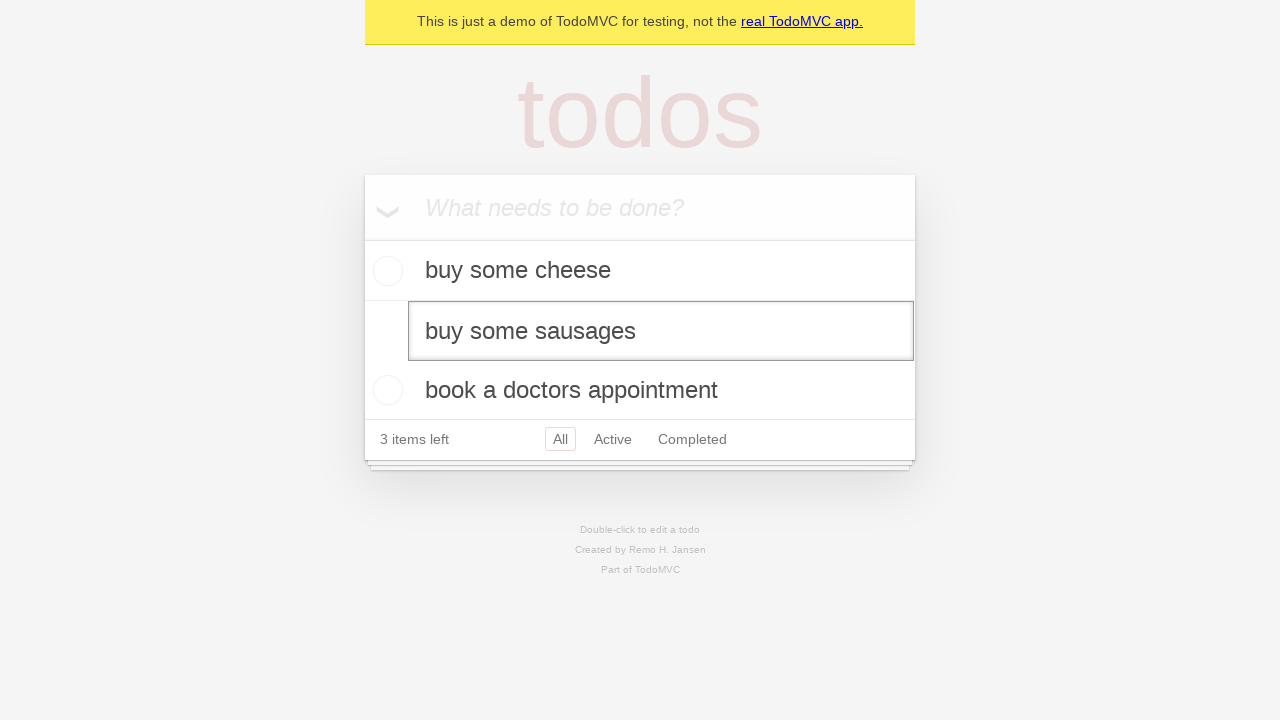

Dispatched blur event to save edits on the second todo
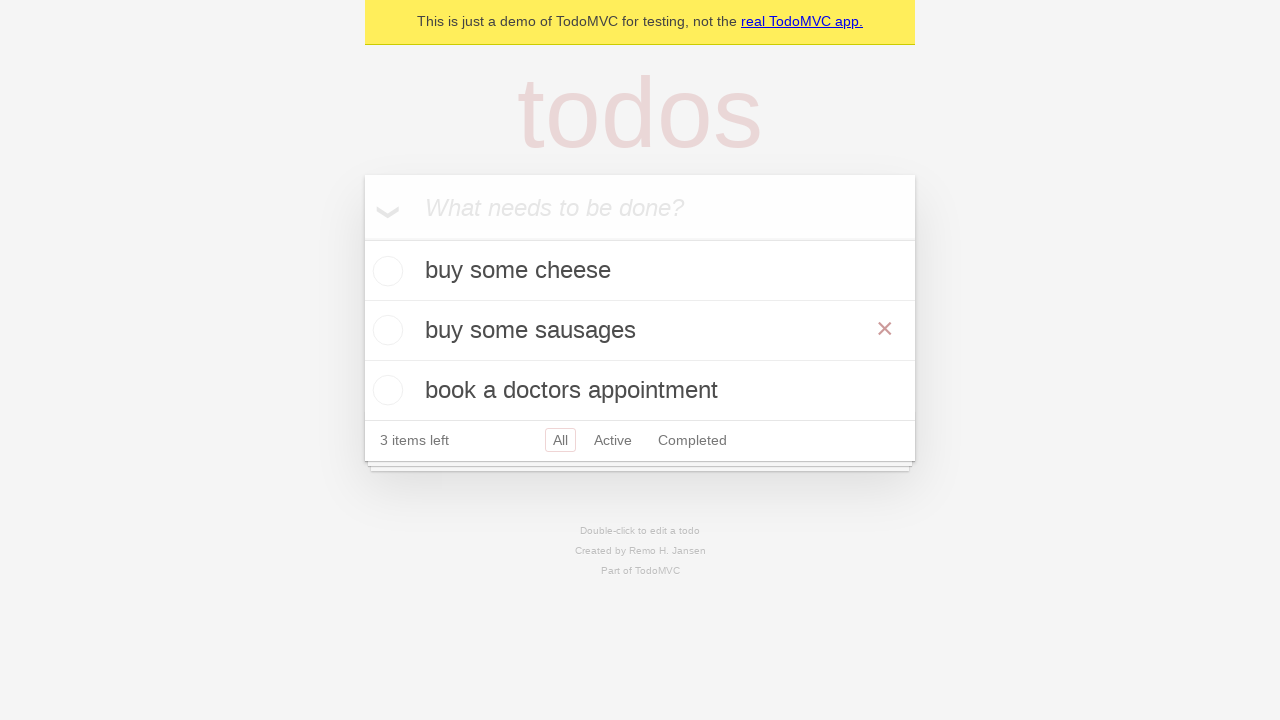

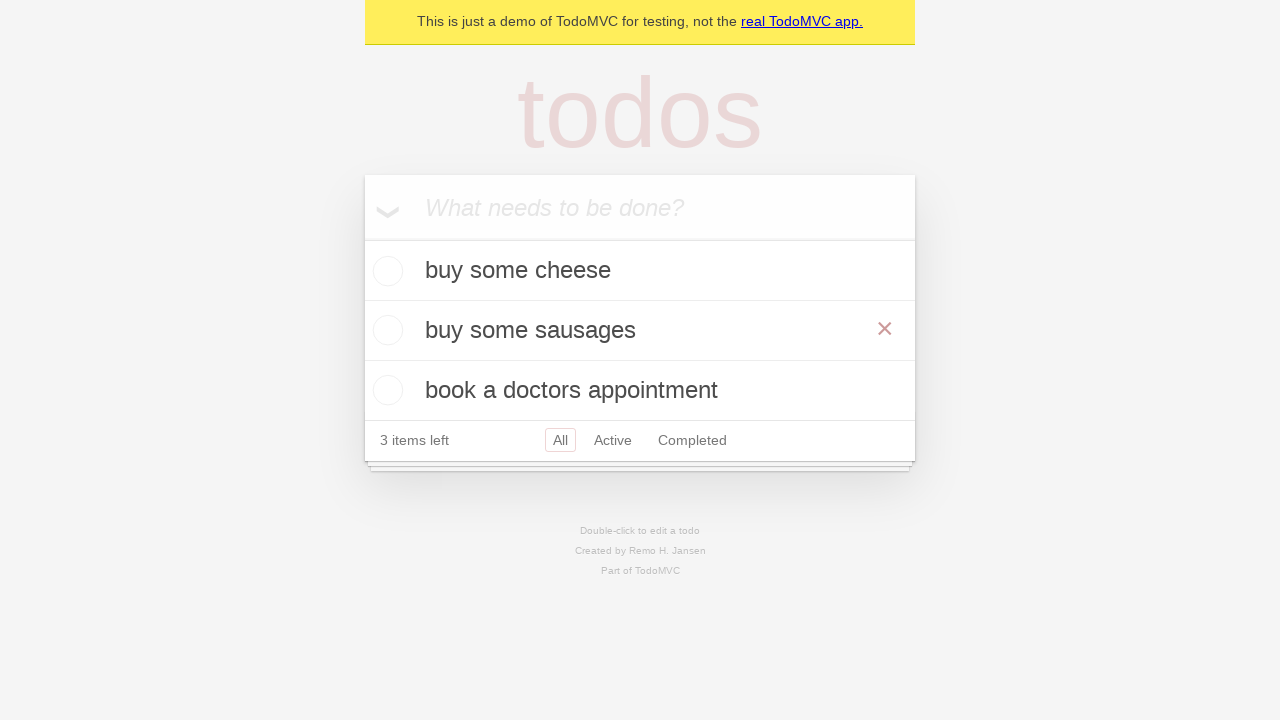